Tests the home link on the DemoQA links page by clicking it, which opens a new tab, then verifies an element on the new tab, closes it, and switches back to the original tab.

Starting URL: https://demoqa.com/links

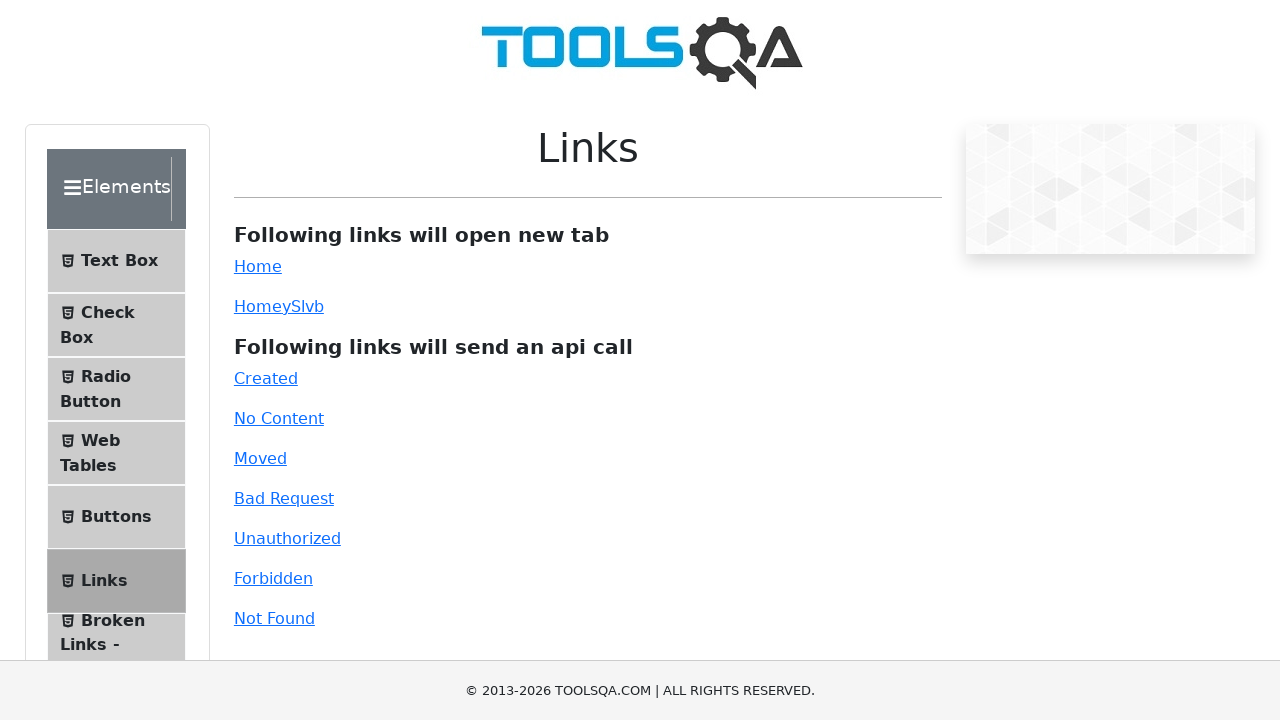

Clicked home link which opened a new tab at (258, 266) on #simpleLink
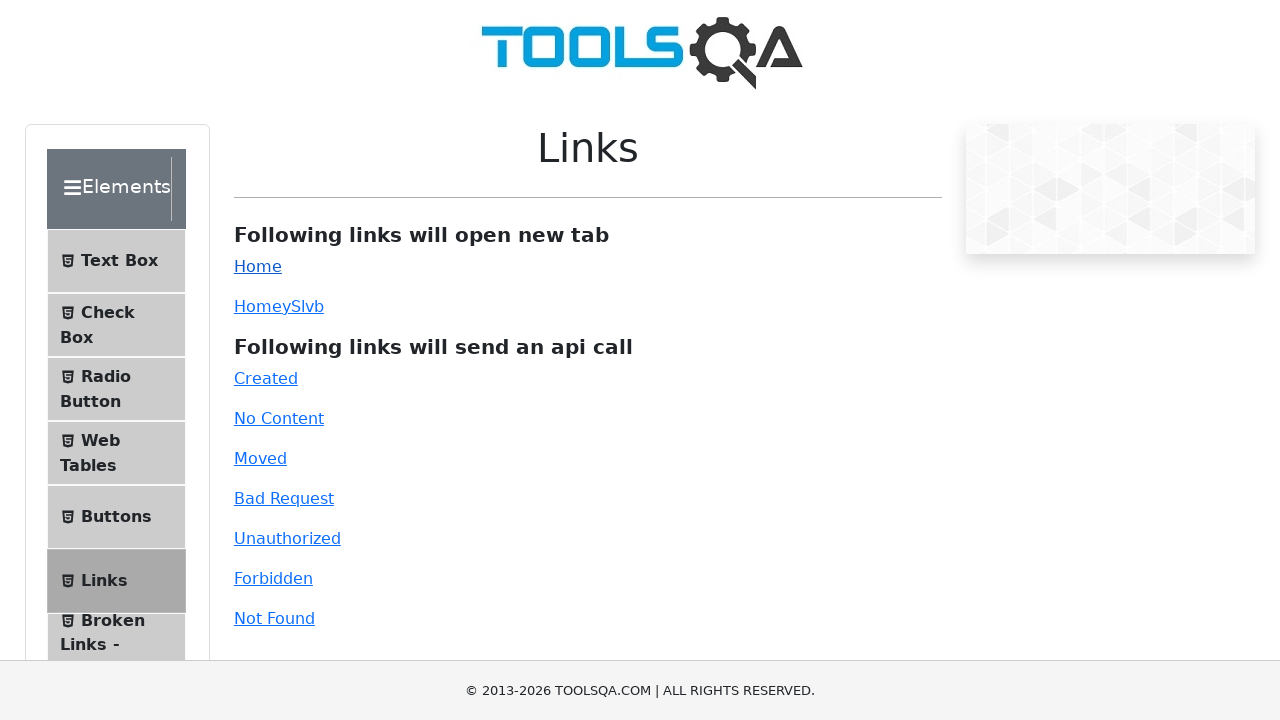

Captured new page/tab that was opened
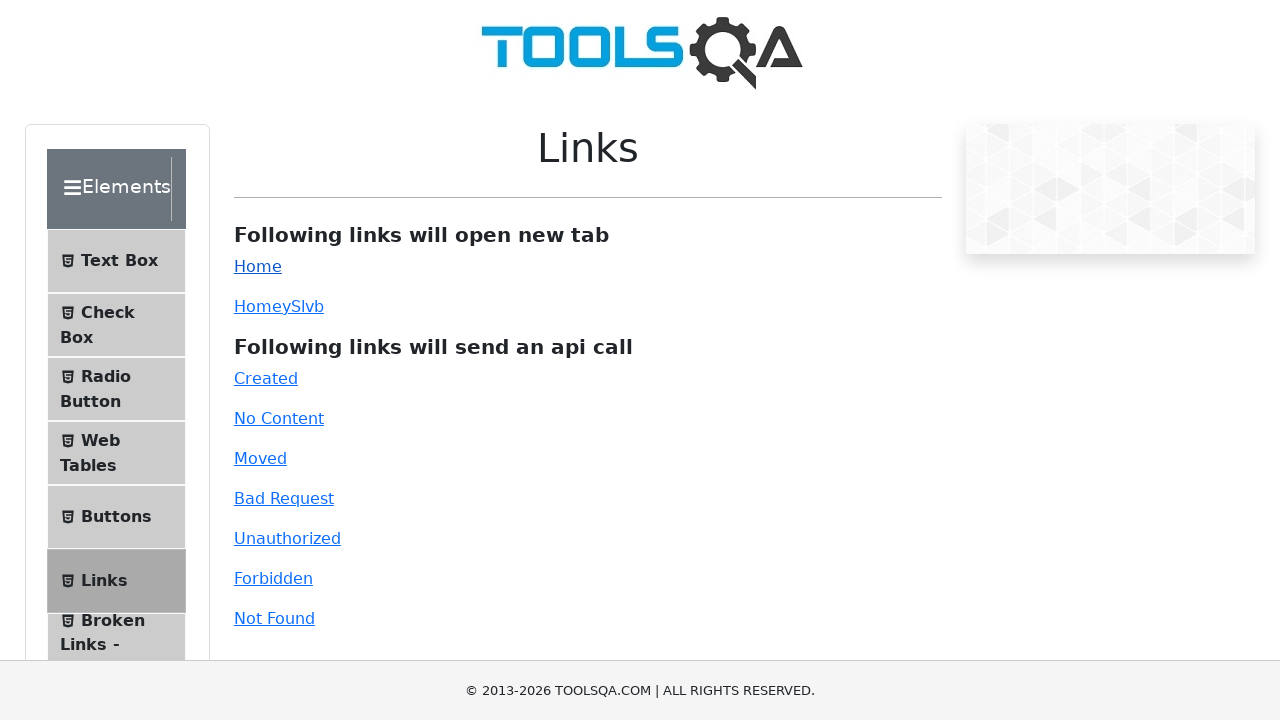

New page loaded and home banner image element verified
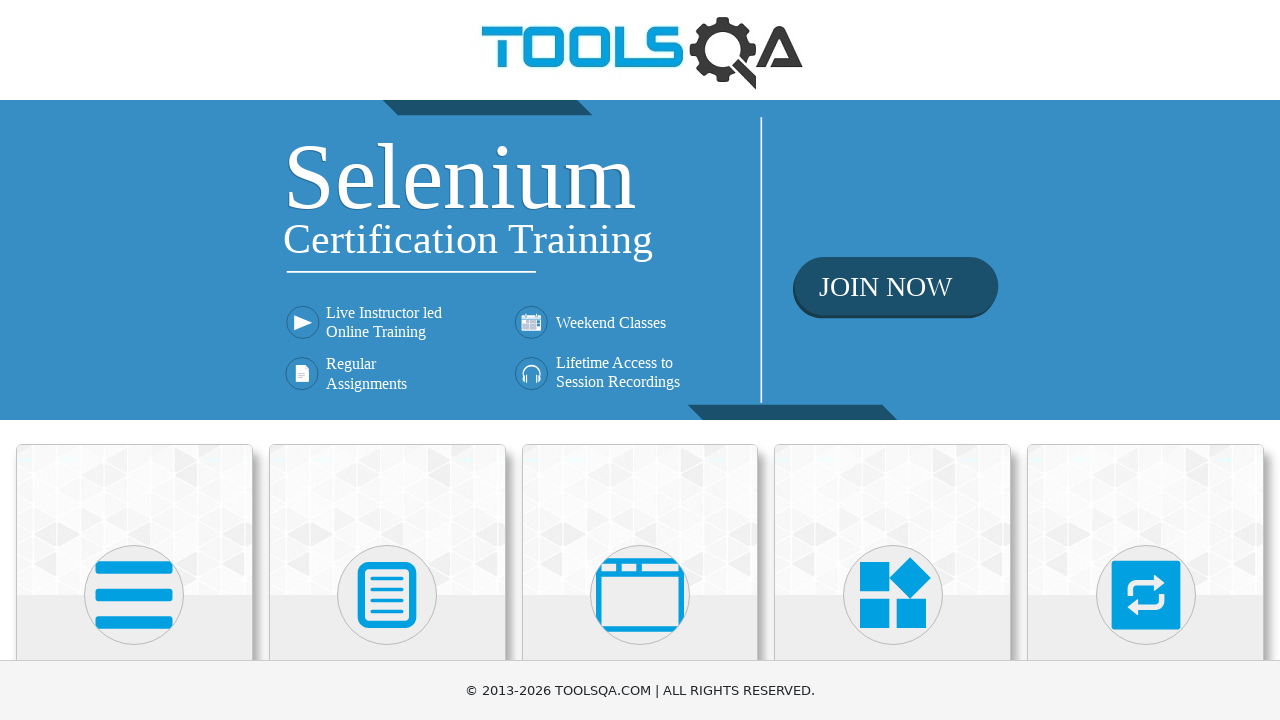

Closed new tab
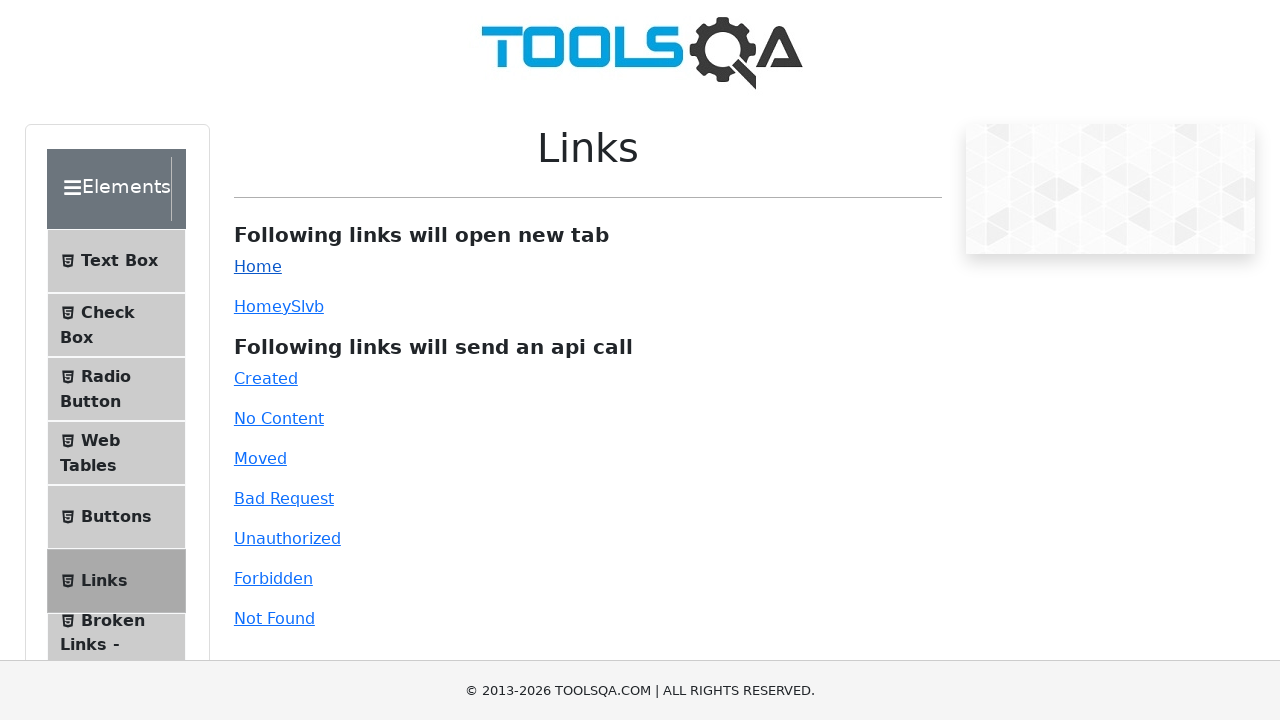

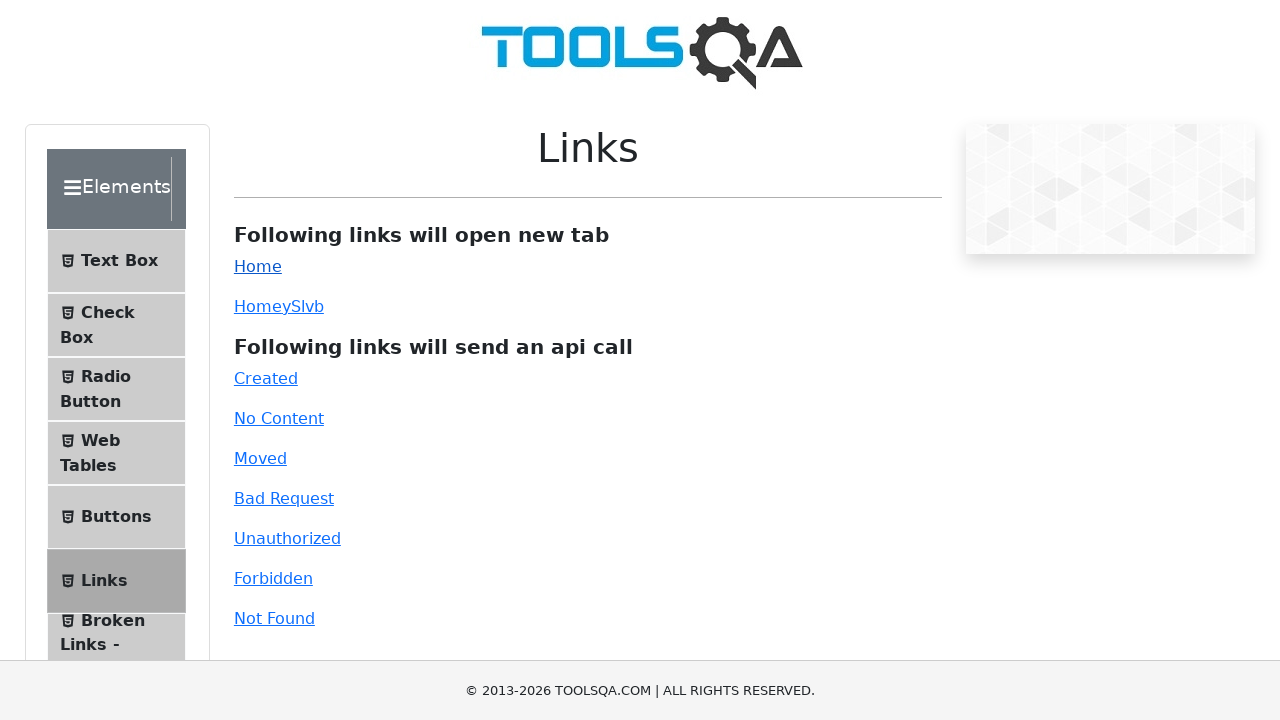